Tests form submission by entering text into a field and clicking submit button, then verifying the submission confirmation

Starting URL: https://www.selenium.dev/selenium/web/web-form.html

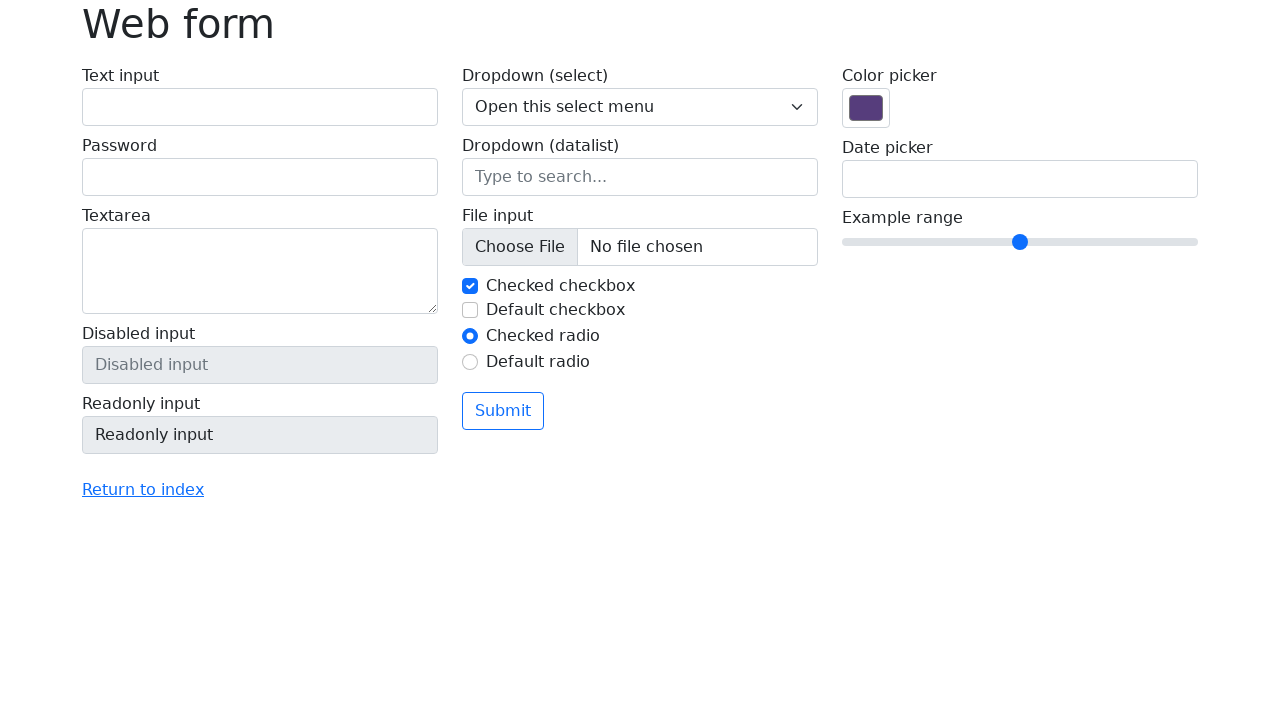

Filled text input field with 'Hello!' on #my-text-id
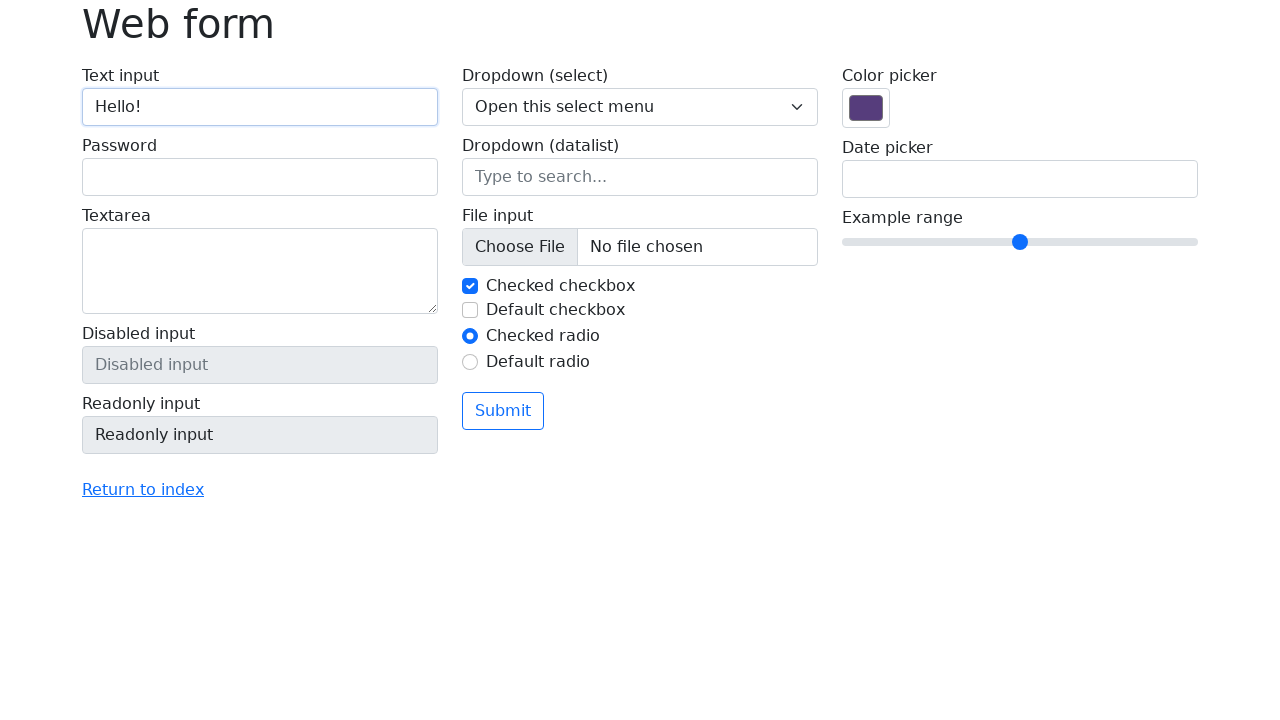

Clicked submit button at (503, 411) on button
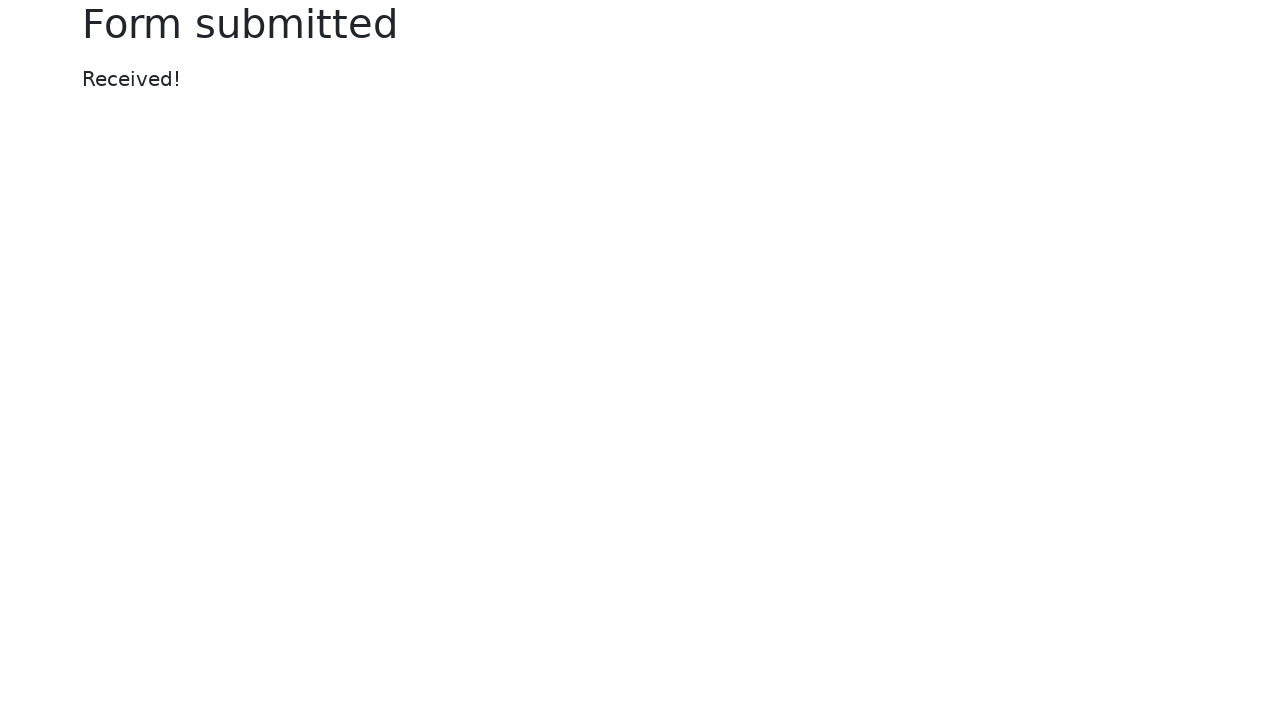

Verified form submission confirmation message appeared
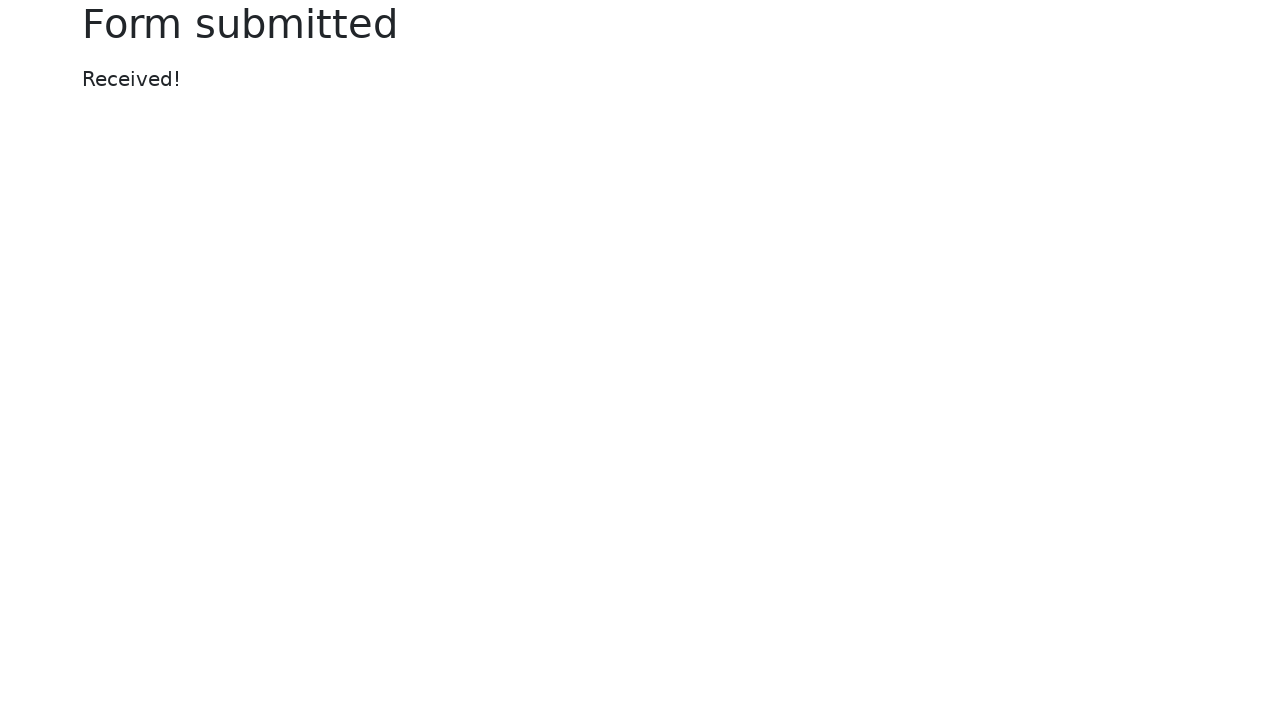

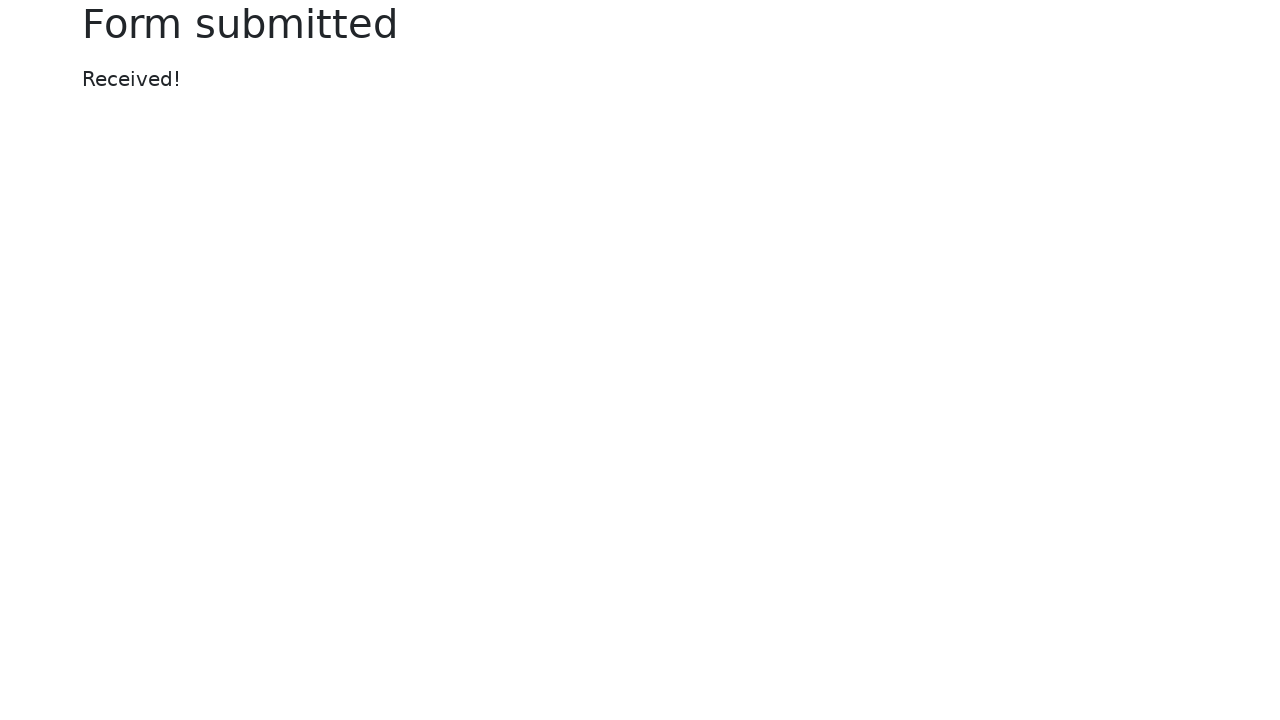